Tests drag and drop functionality by dragging an element and dropping it onto a target element using the standard drag and drop action.

Starting URL: https://demoqa.com/droppable/

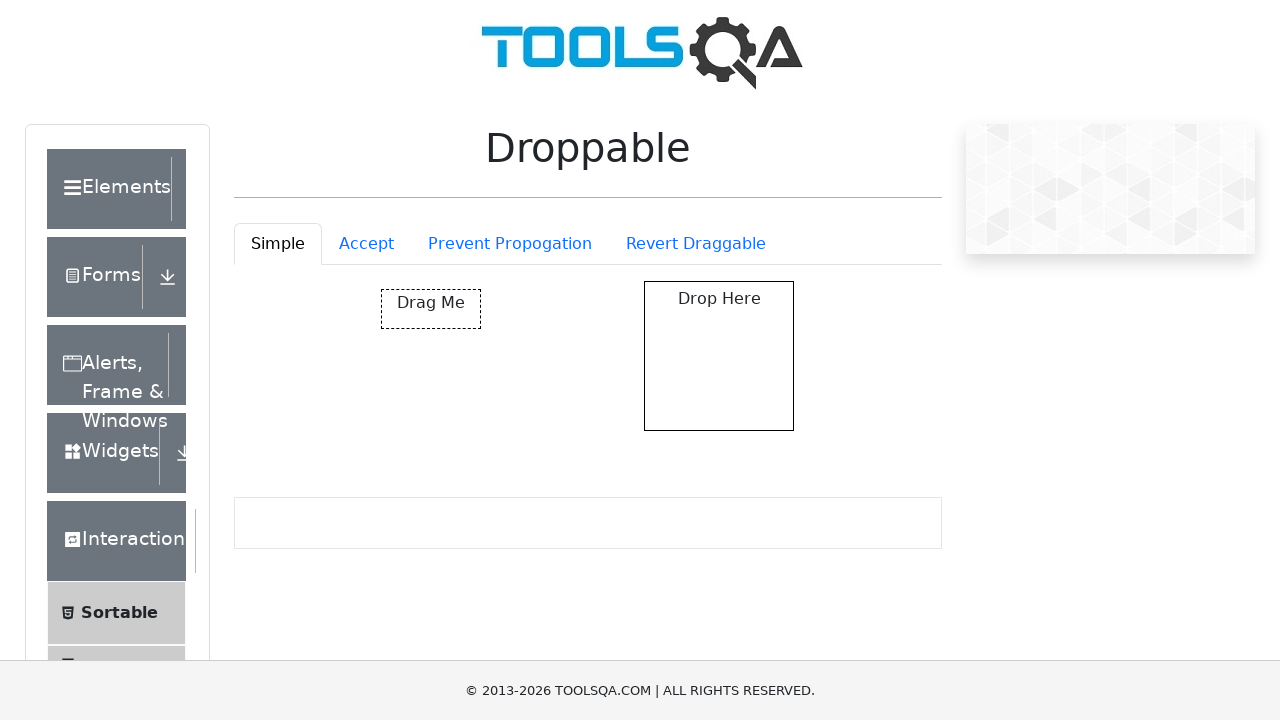

Located draggable source element
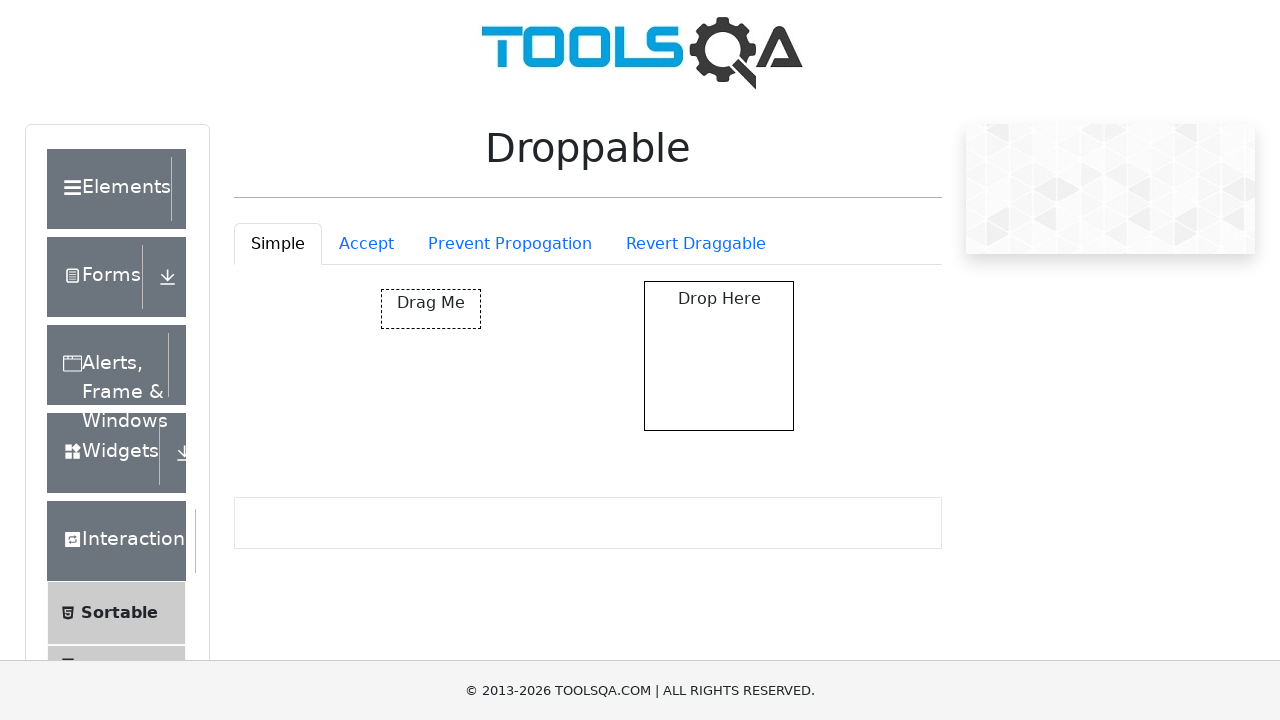

Located droppable target element
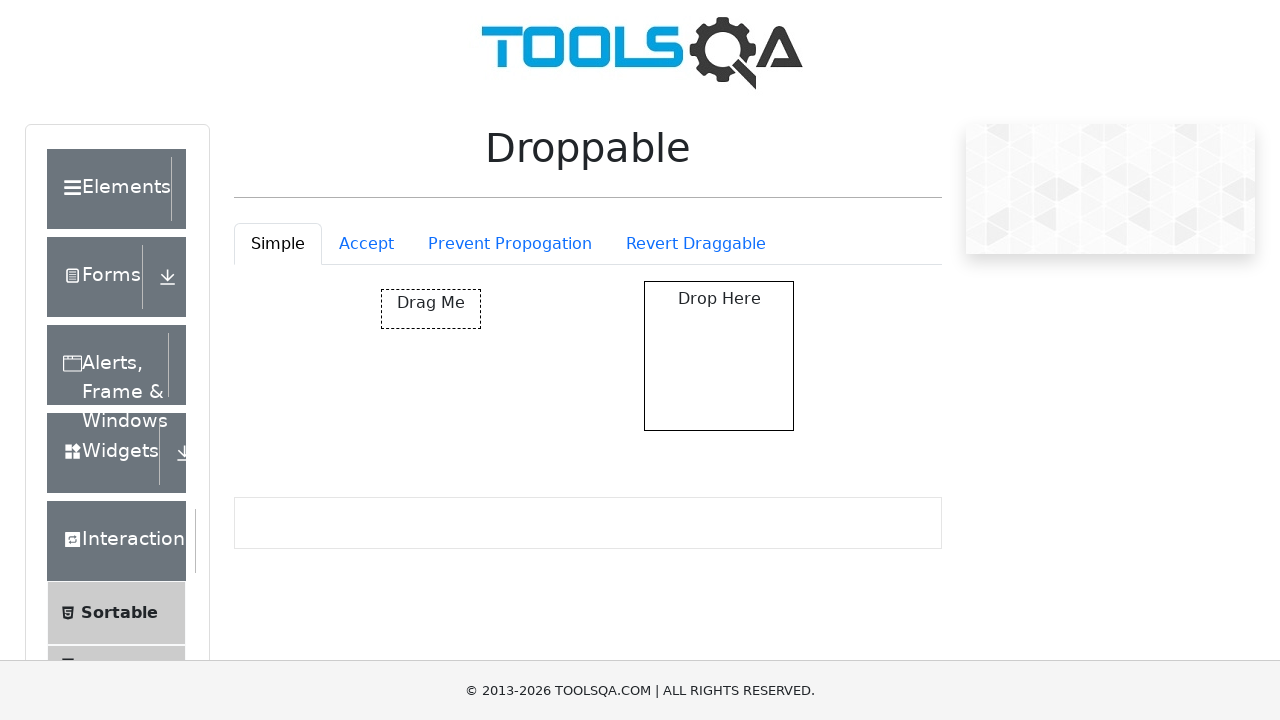

Dragged element from source to target element at (719, 356)
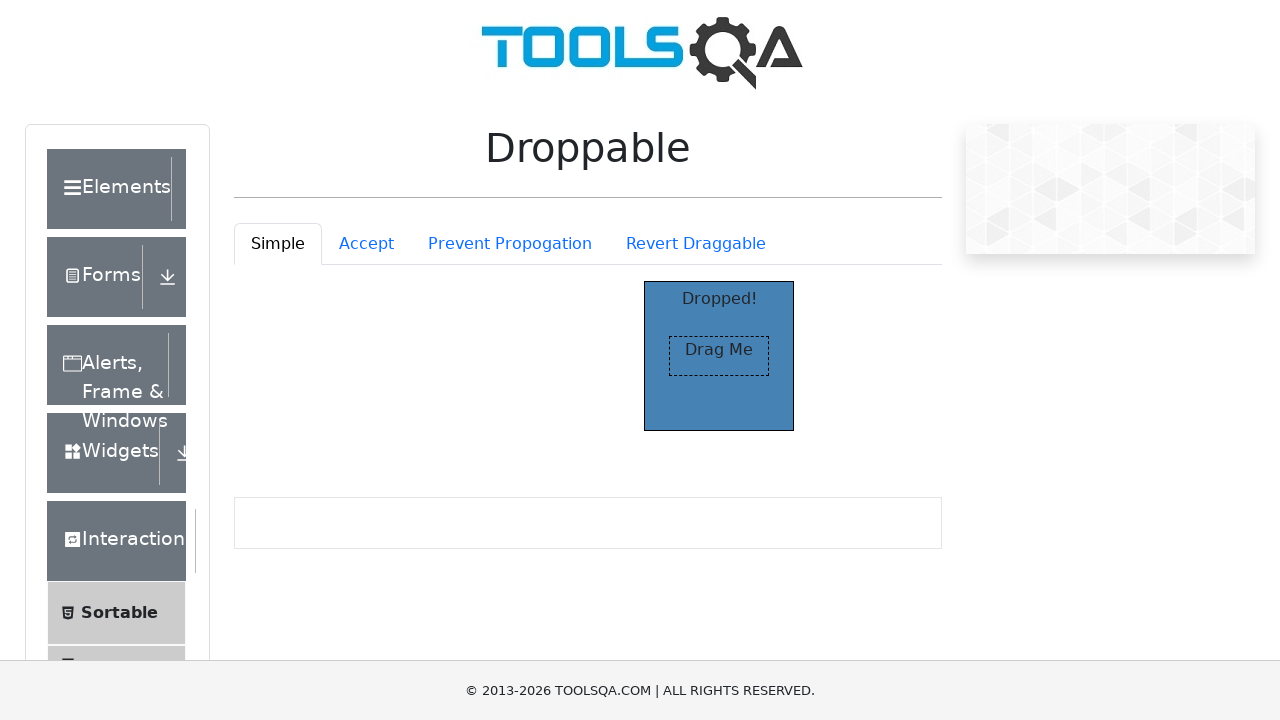

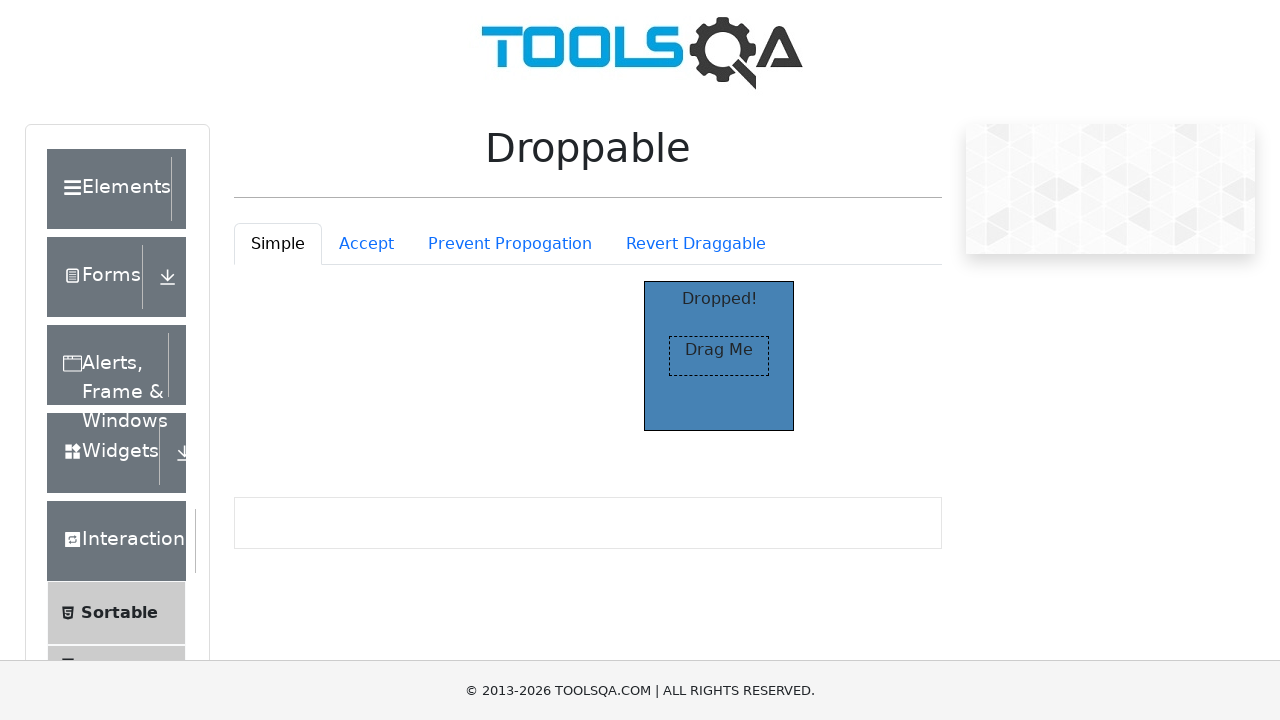